Navigates to a test page and scrolls to a specific element (Ordered List heading) using JavaScript scroll into view functionality

Starting URL: https://omayo.blogspot.com/

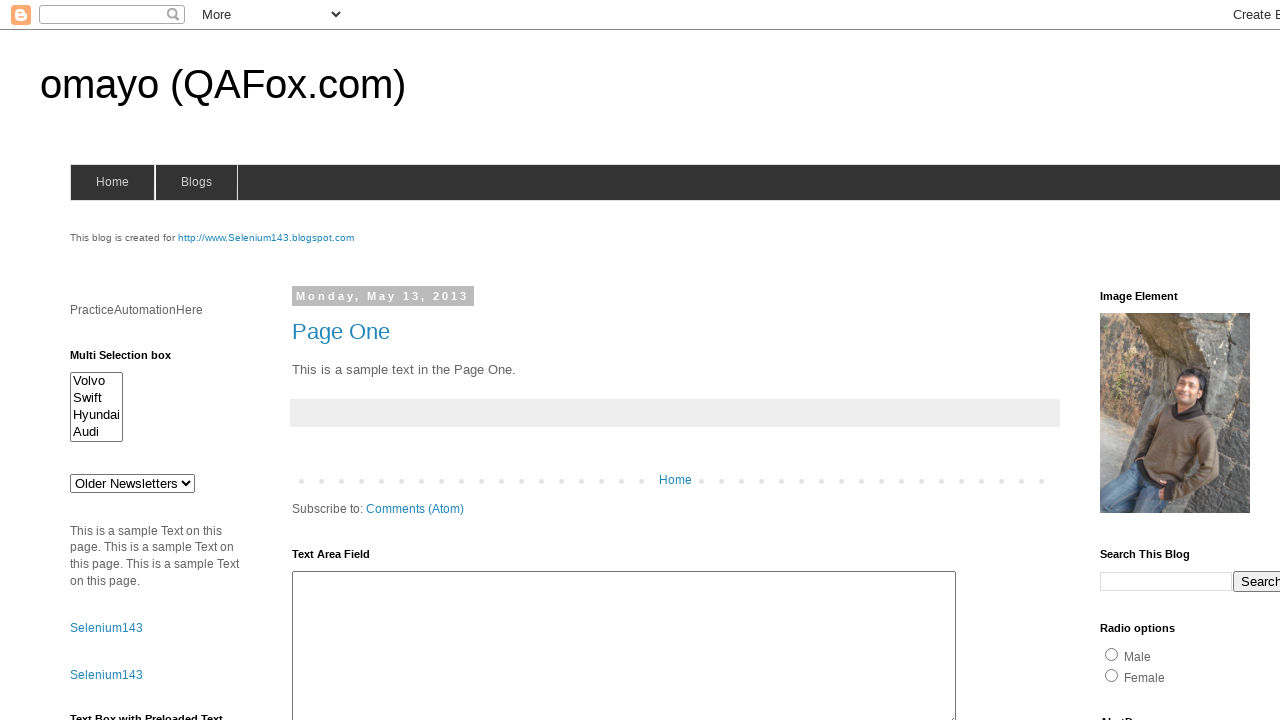

Navigated to https://omayo.blogspot.com/
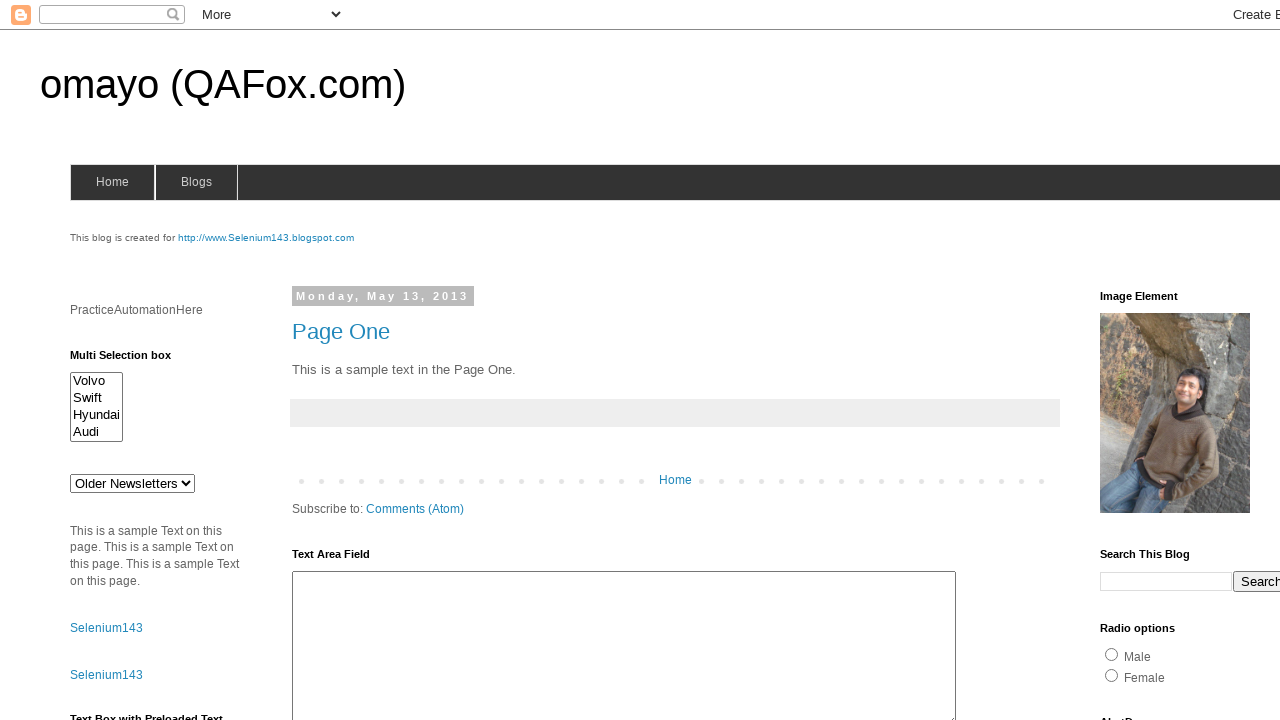

Located the 'Ordered List' heading element
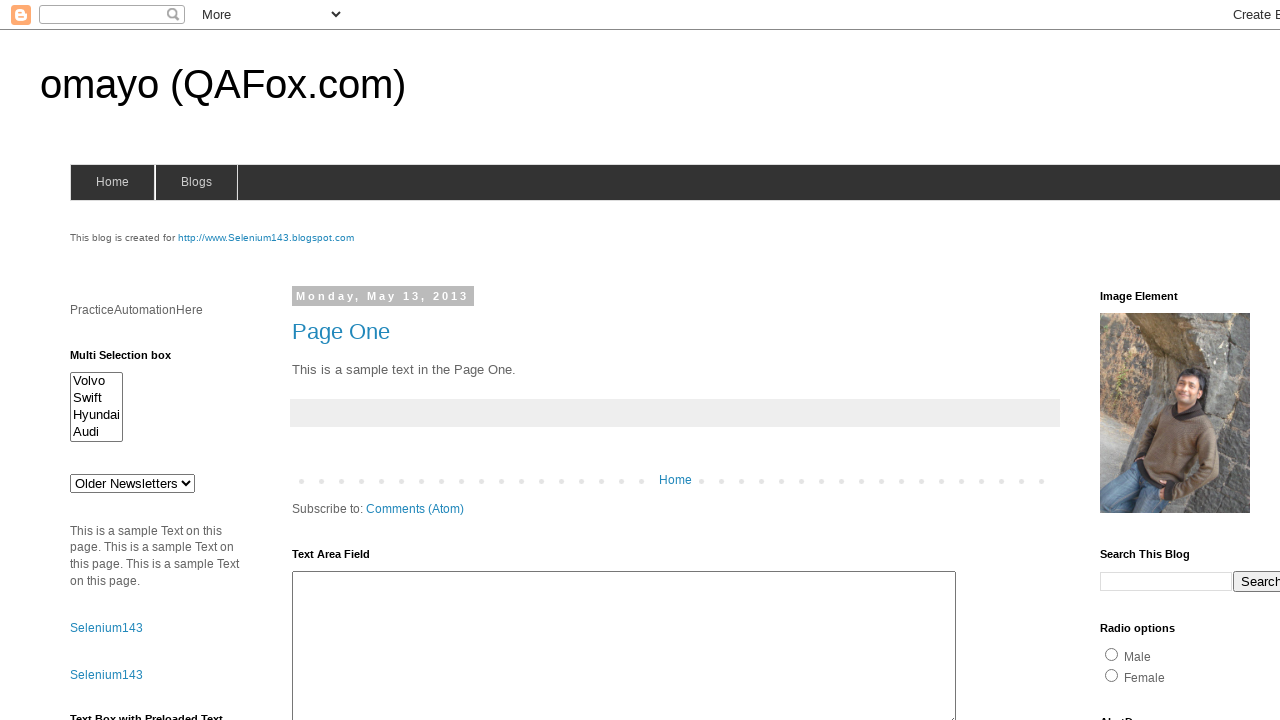

Scrolled to 'Ordered List' heading using scroll into view
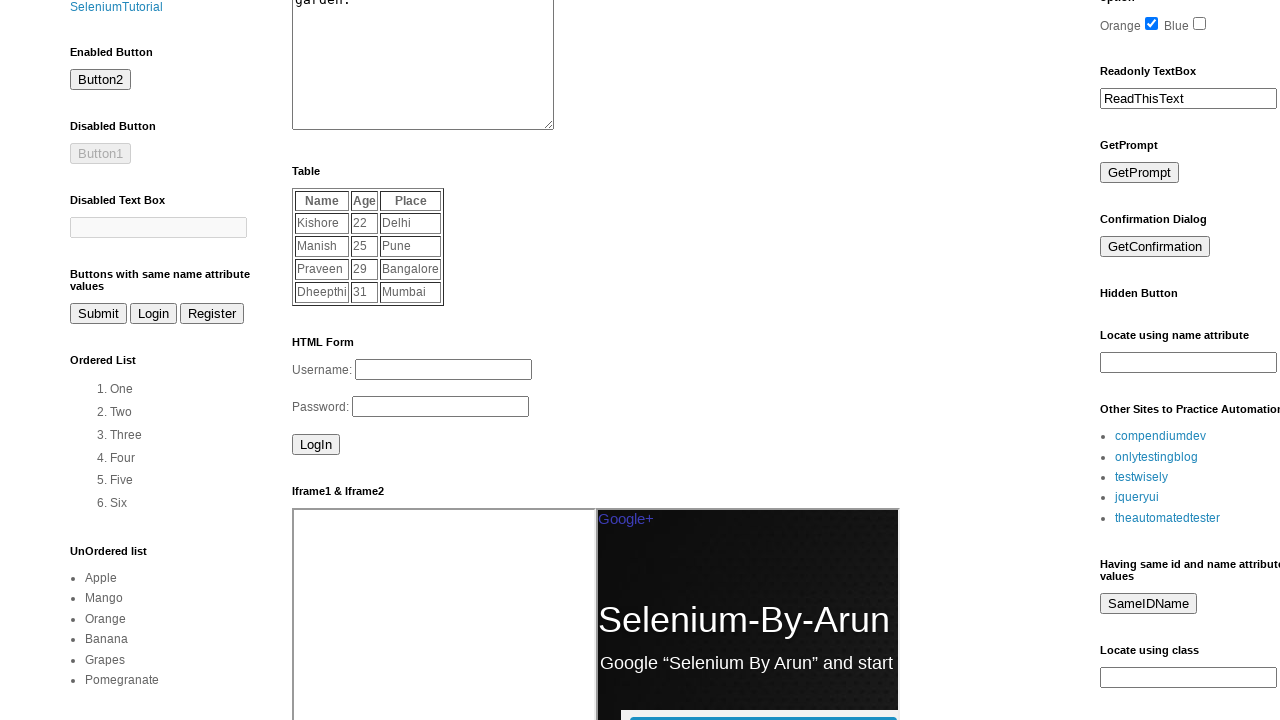

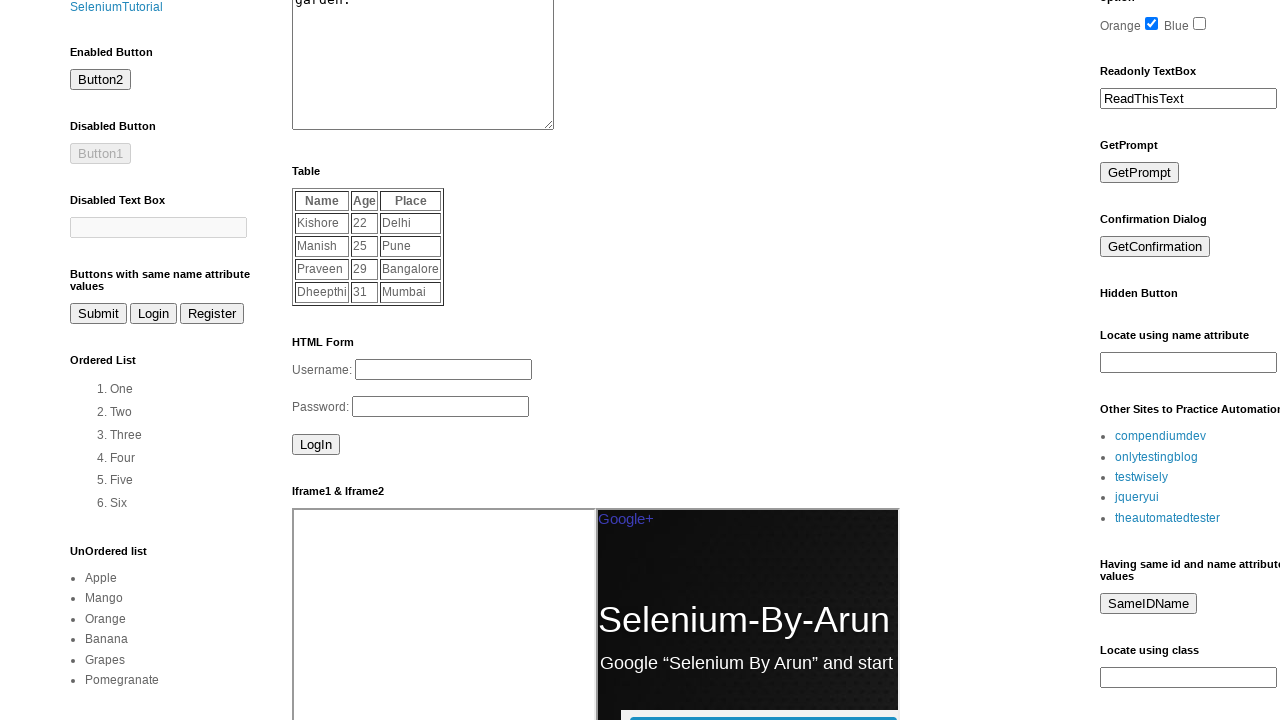